Tests checkbox and radio button functionality by selecting multiple checkboxes and a radio button, then verifying the results are displayed correctly

Starting URL: https://savkk.github.io/selenium-practice/

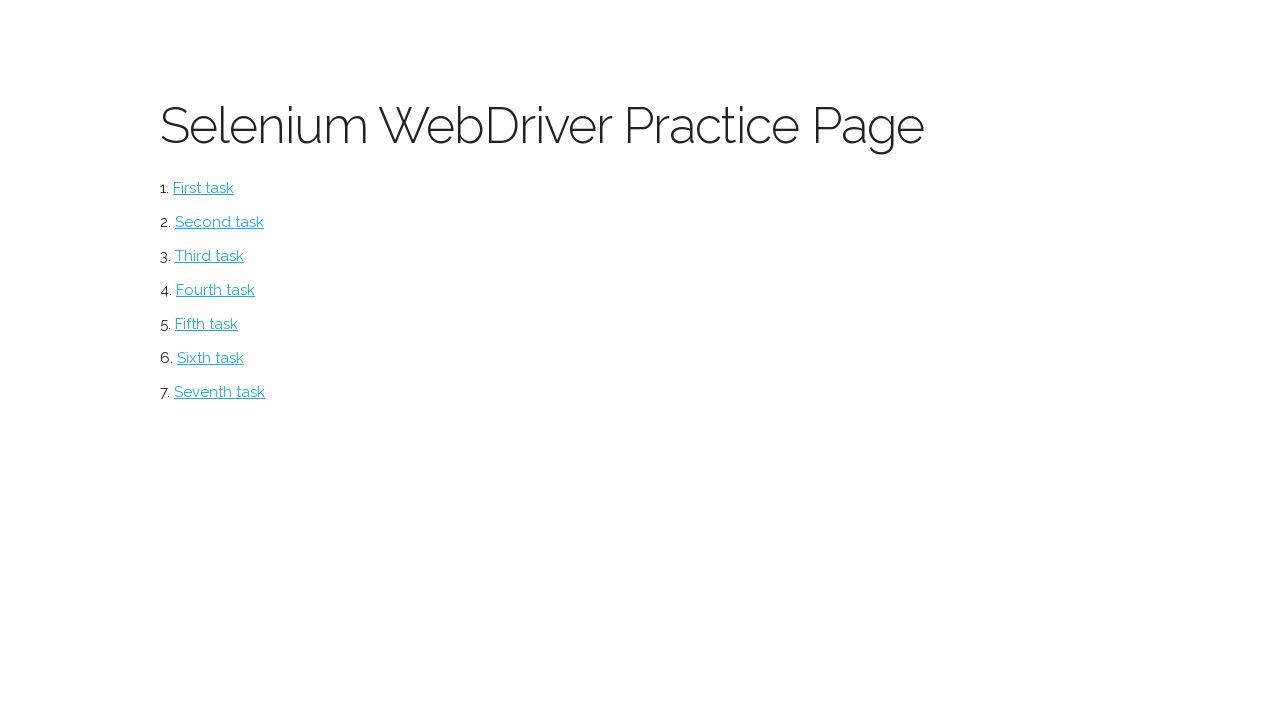

Clicked on checkbox task from menu at (220, 222) on #checkbox
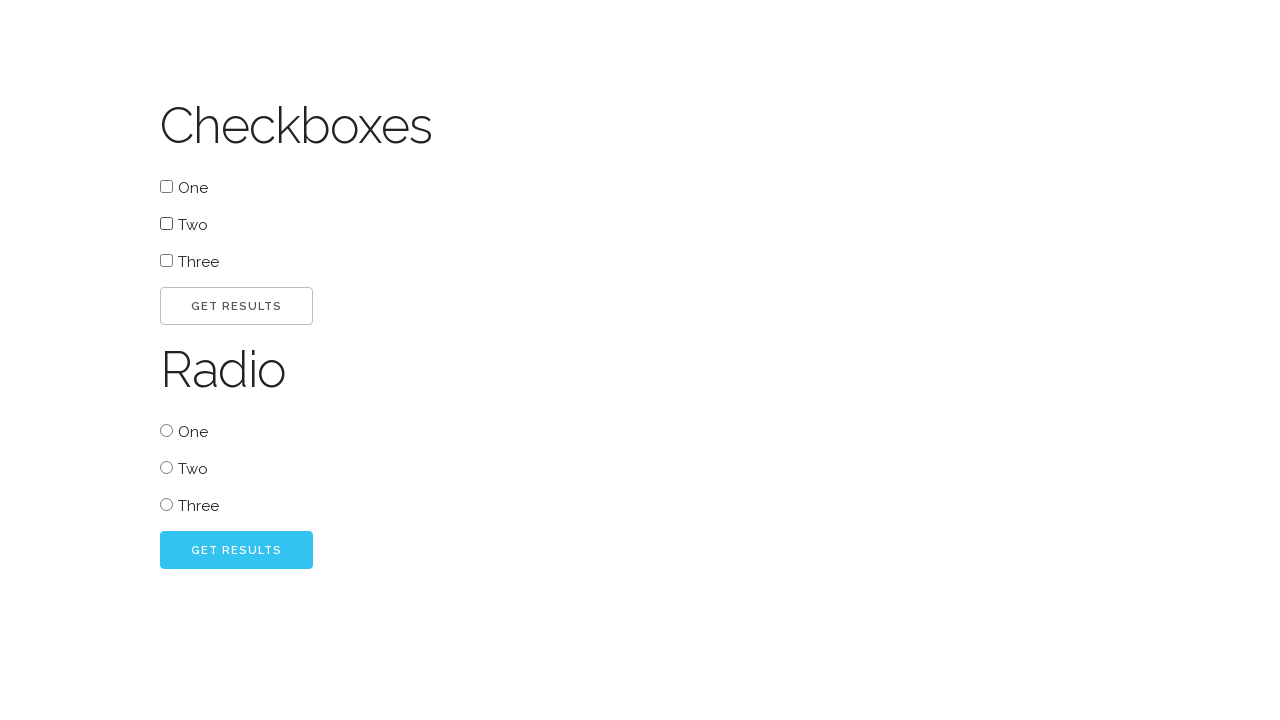

Clicked first checkbox at (166, 186) on #one
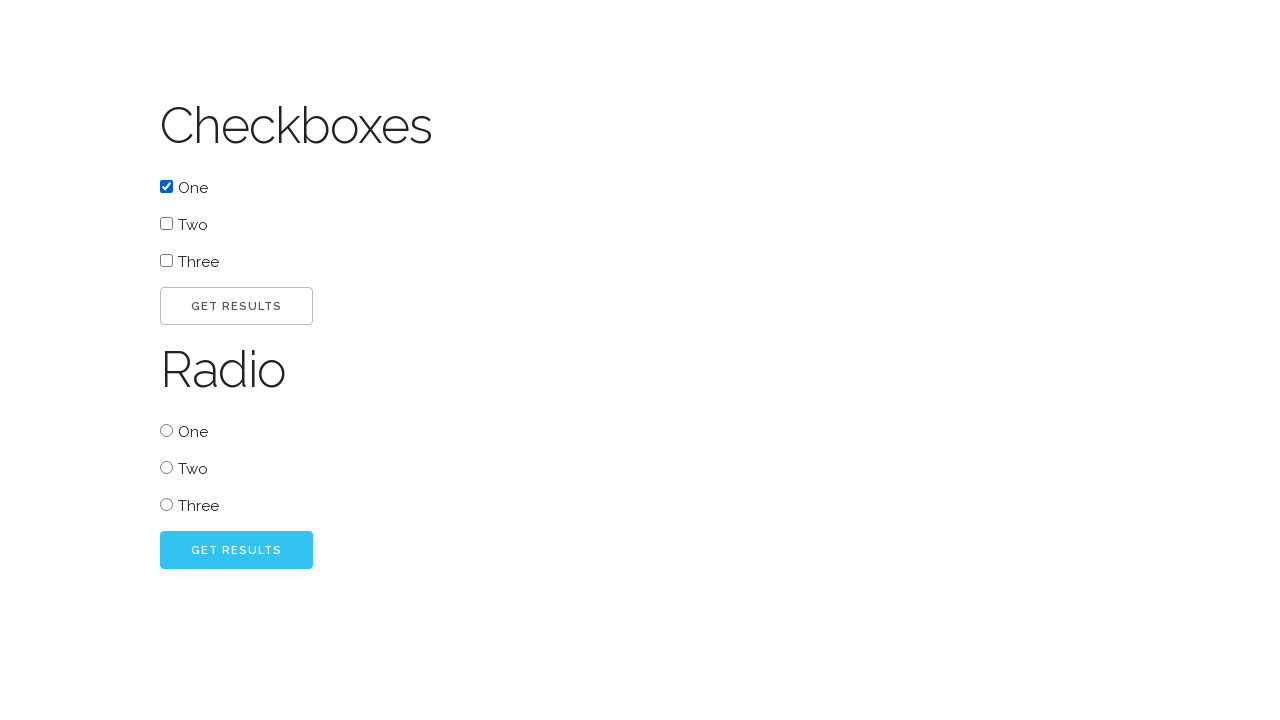

Clicked go button to verify first checkbox result at (236, 306) on #go
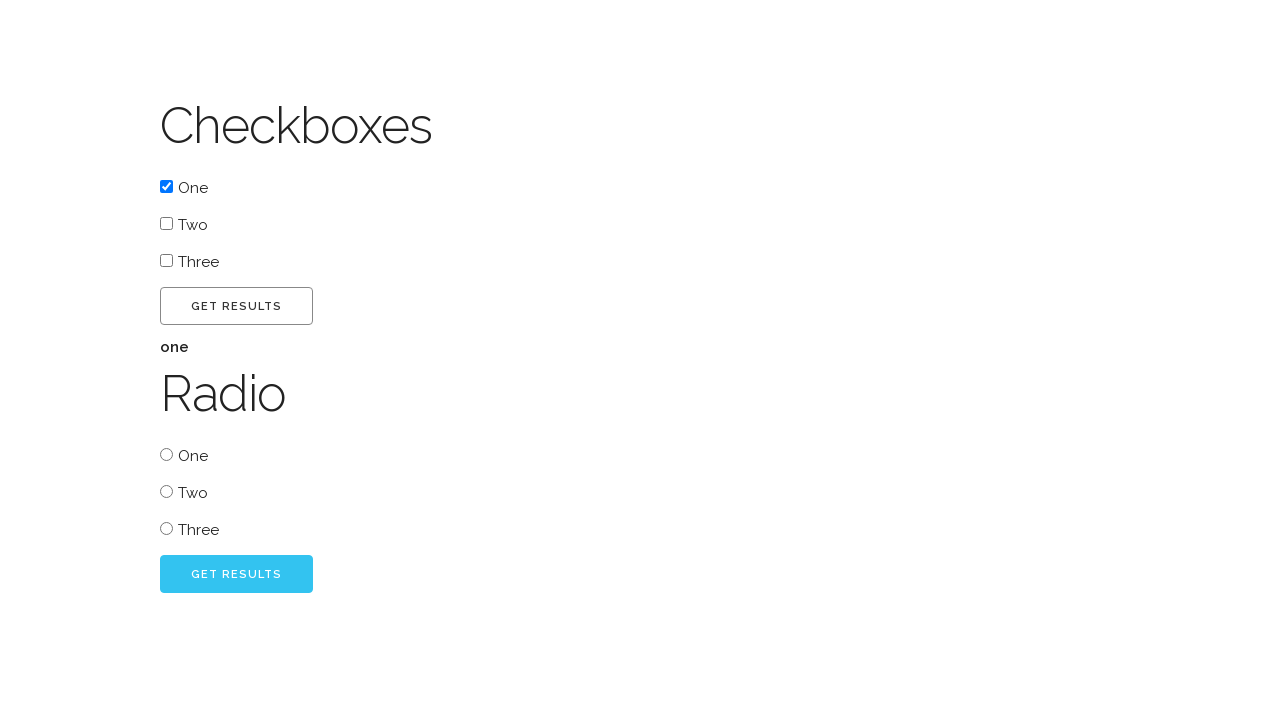

First checkbox result displayed
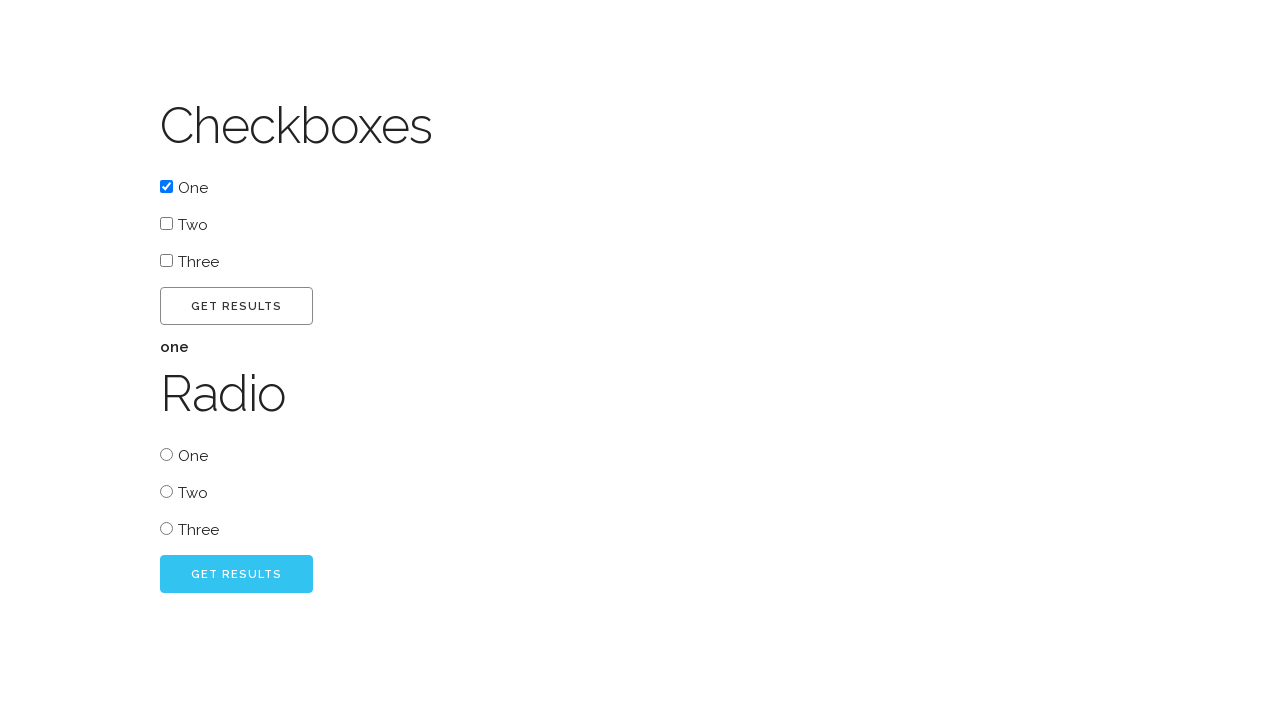

Clicked second checkbox at (166, 224) on #two
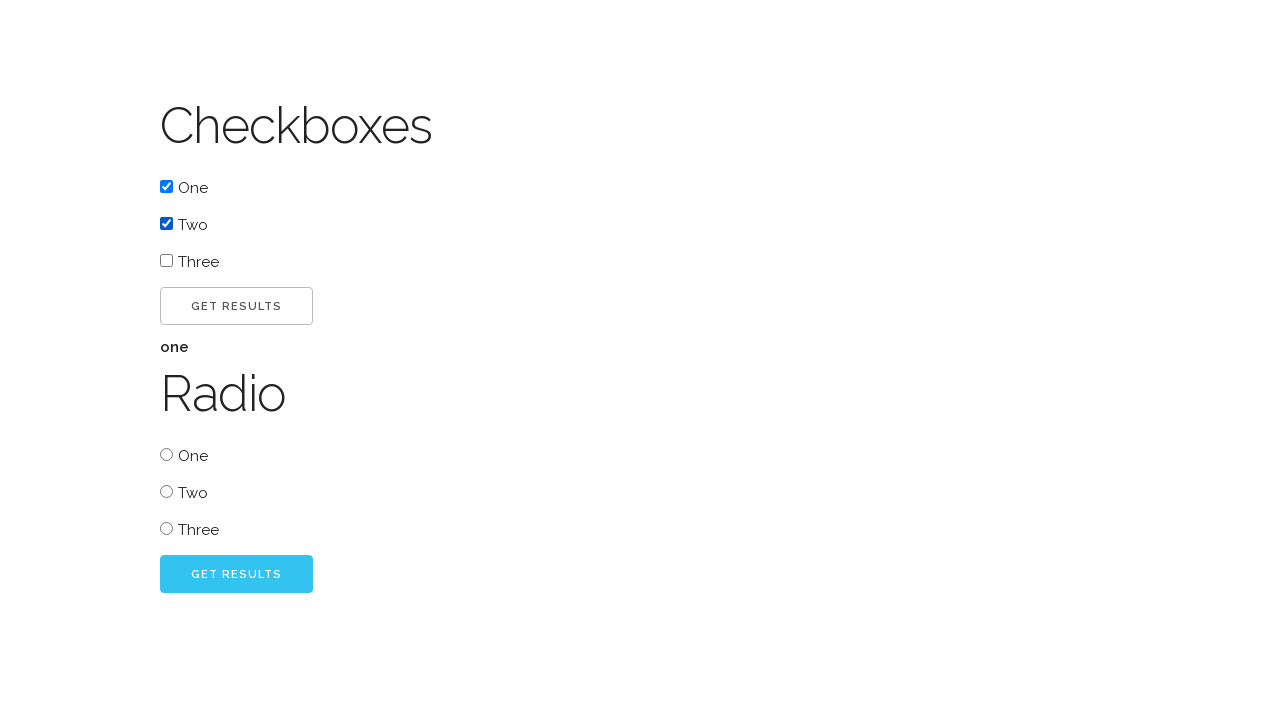

Clicked go button to verify second checkbox result at (236, 306) on #go
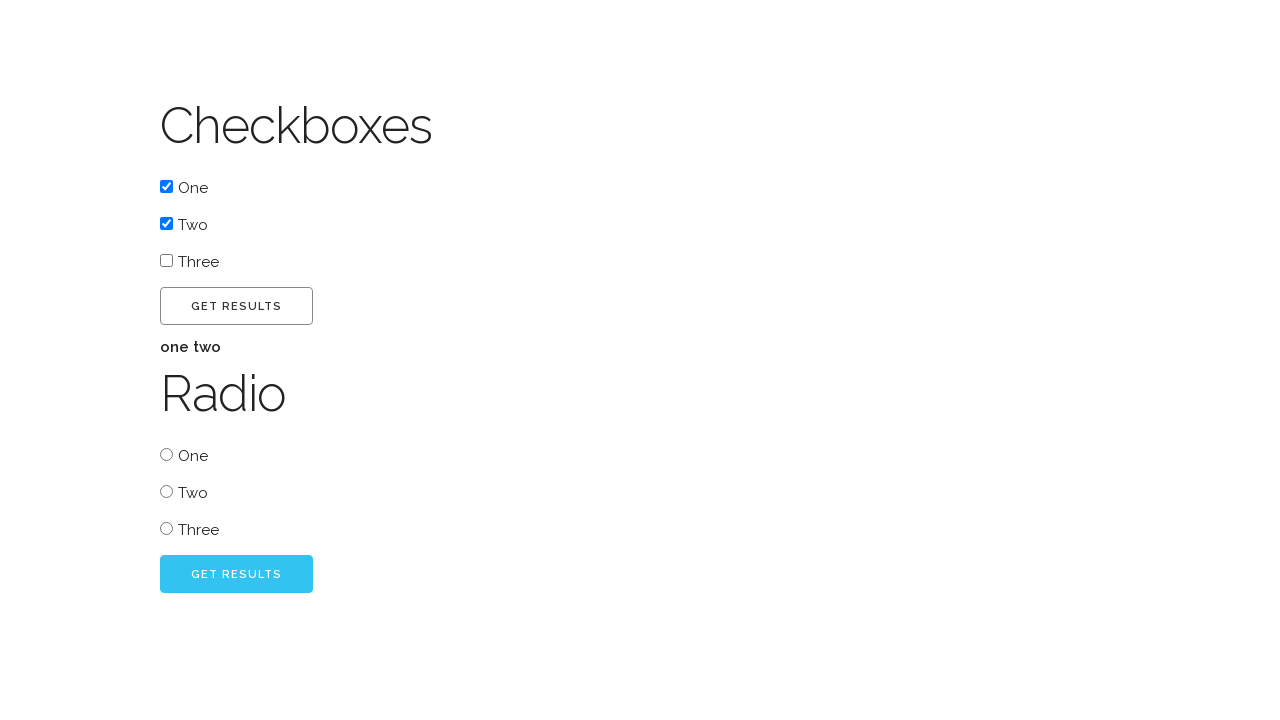

Clicked third checkbox at (166, 260) on #three
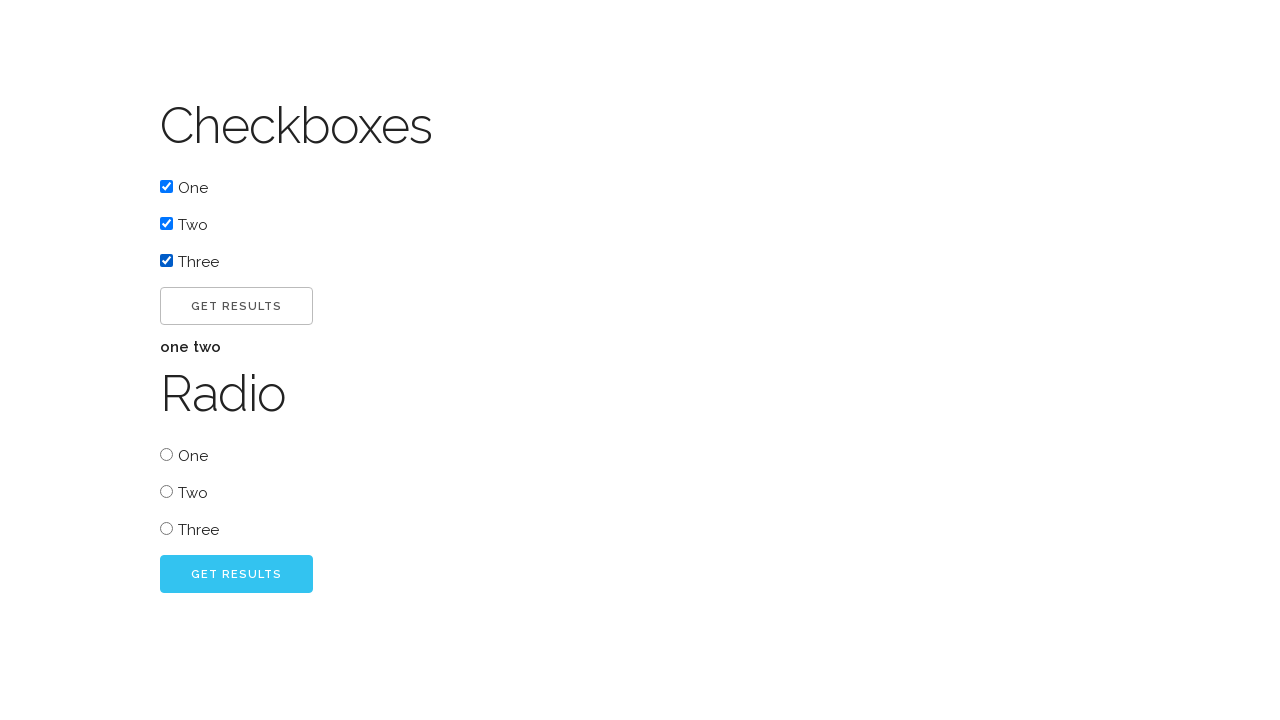

Clicked go button to verify third checkbox result at (236, 306) on #go
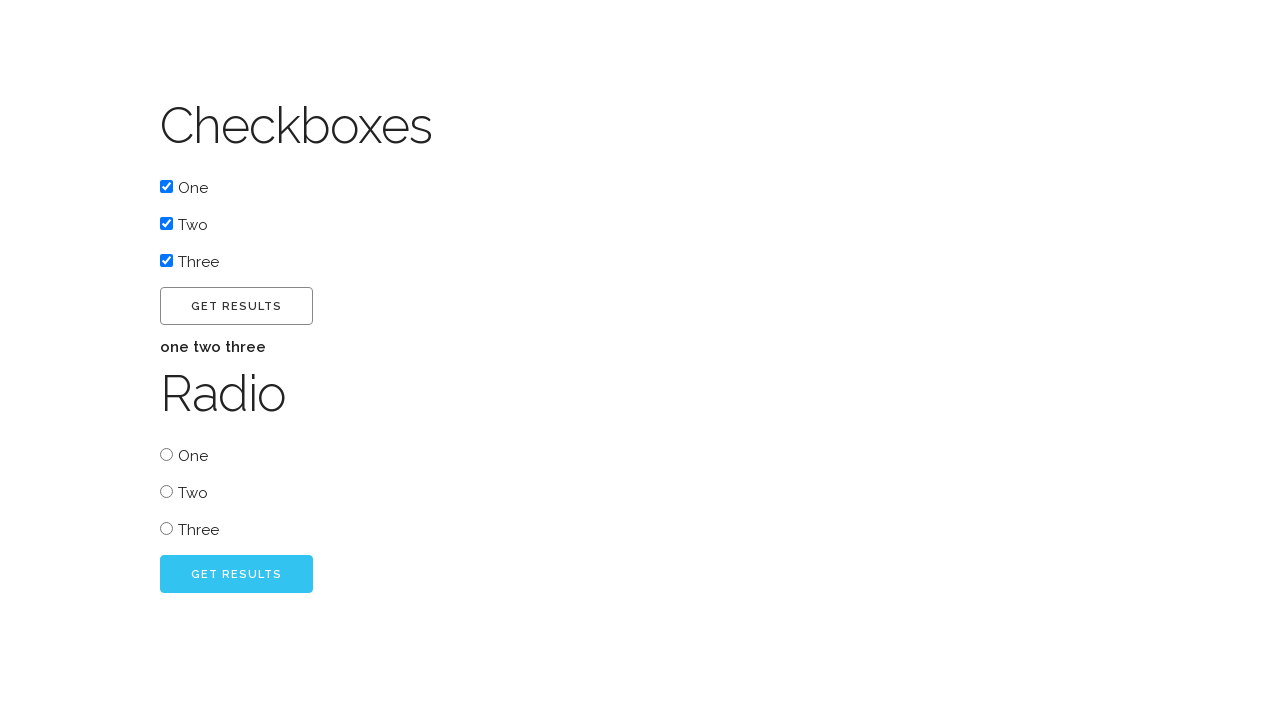

Clicked radio button one at (166, 454) on #radio_one
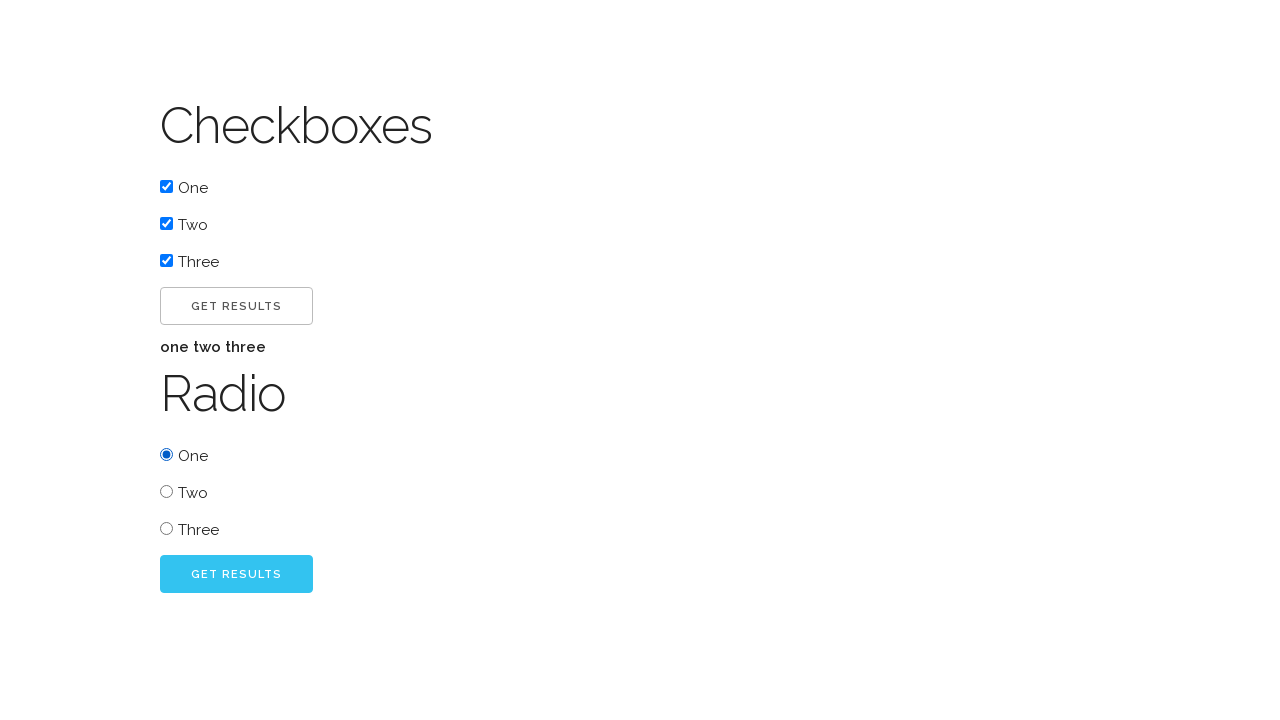

Clicked go button to verify radio button result at (236, 574) on #radio_go
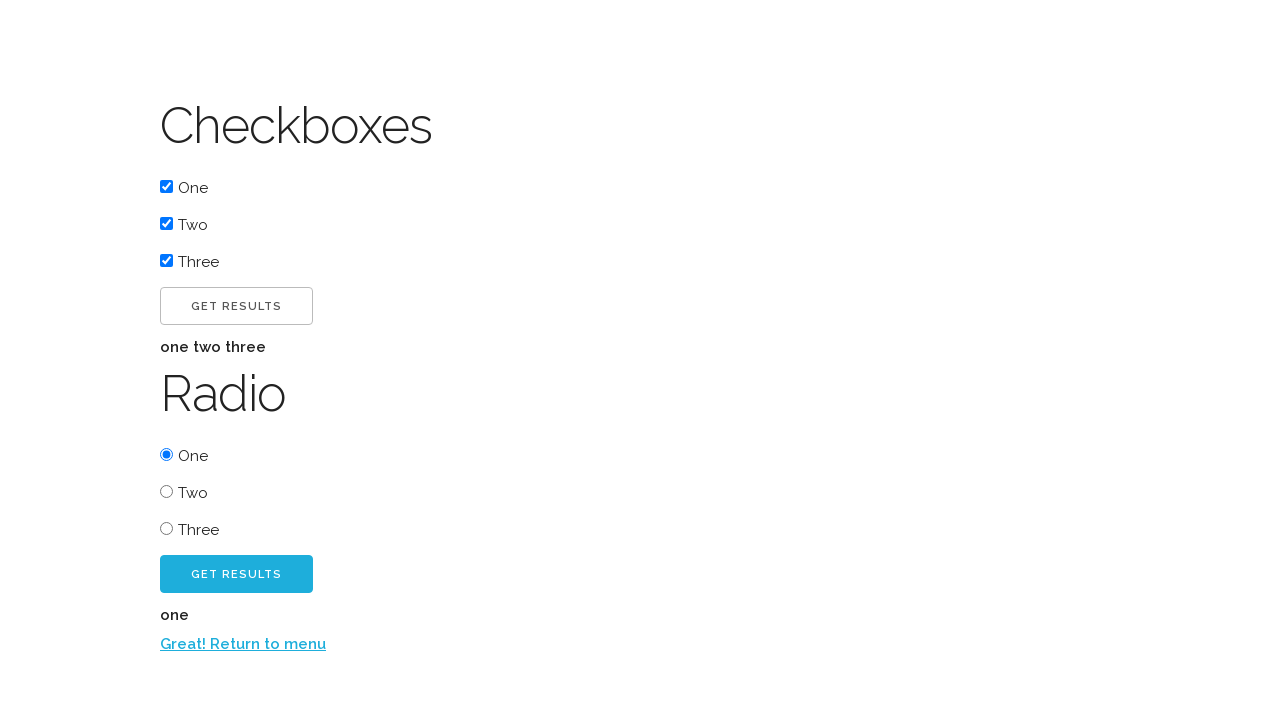

Radio button result displayed
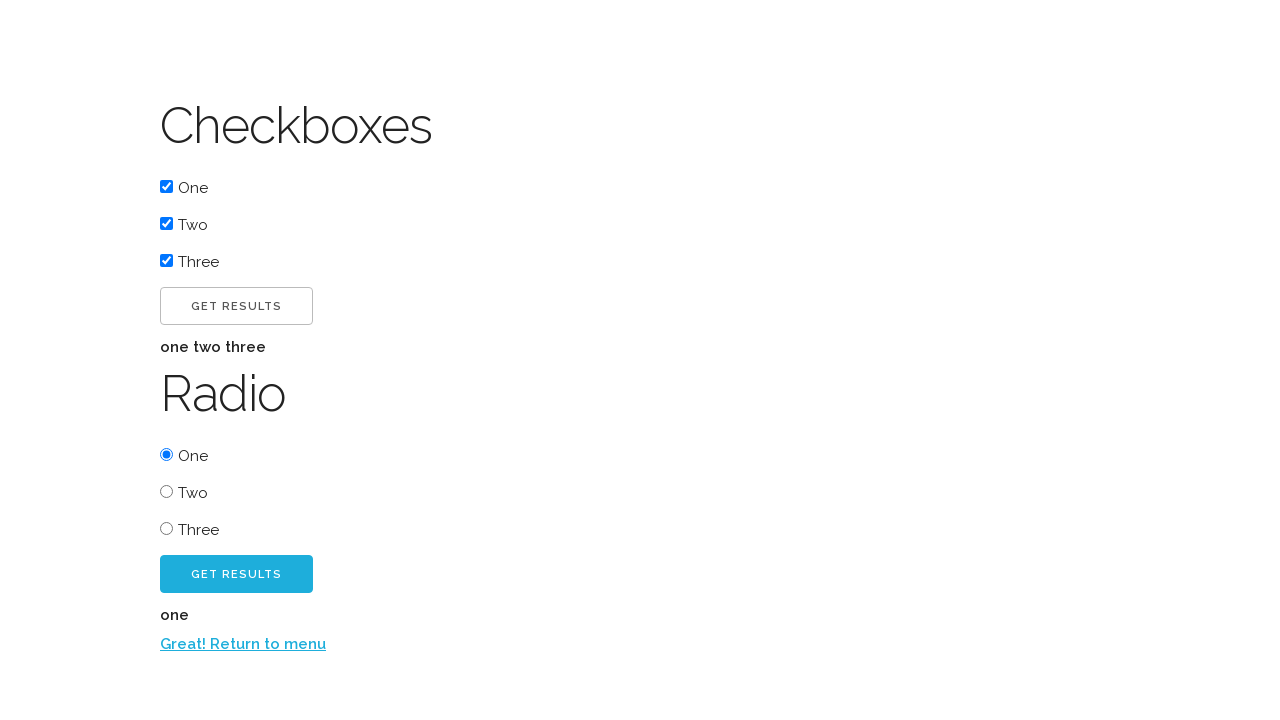

Clicked return to menu link at (243, 644) on text=Great! Return to menu
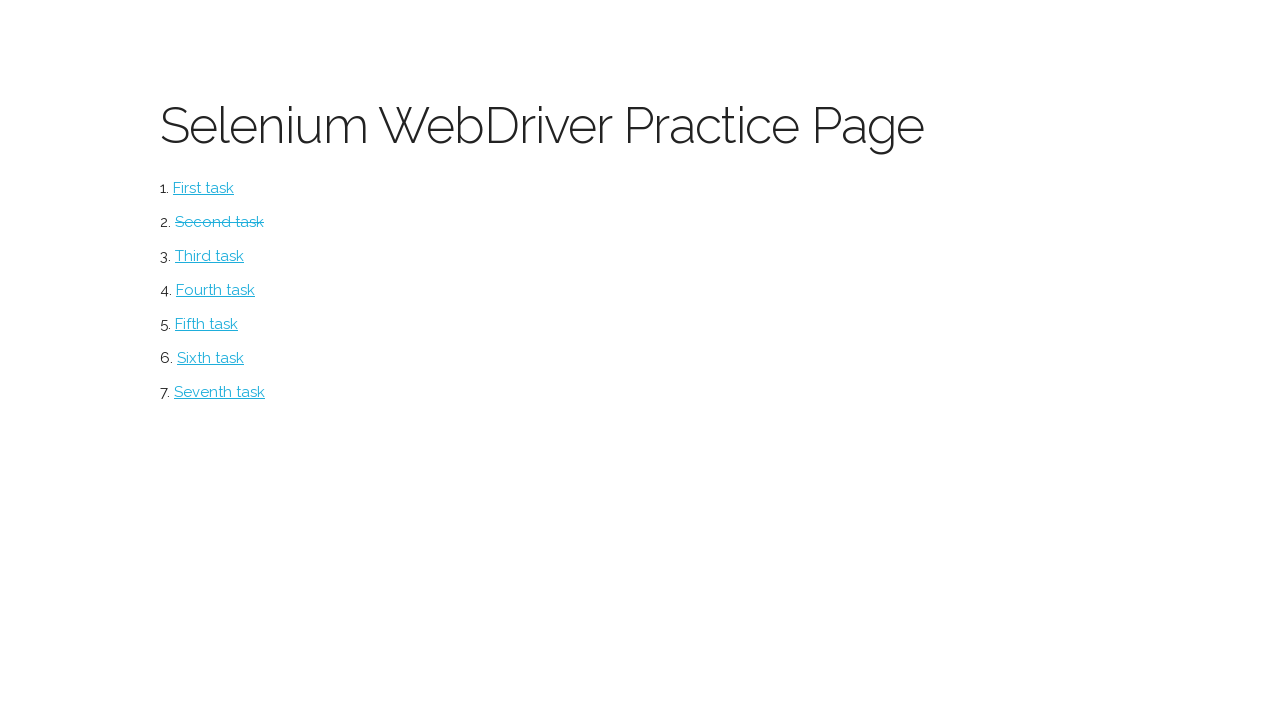

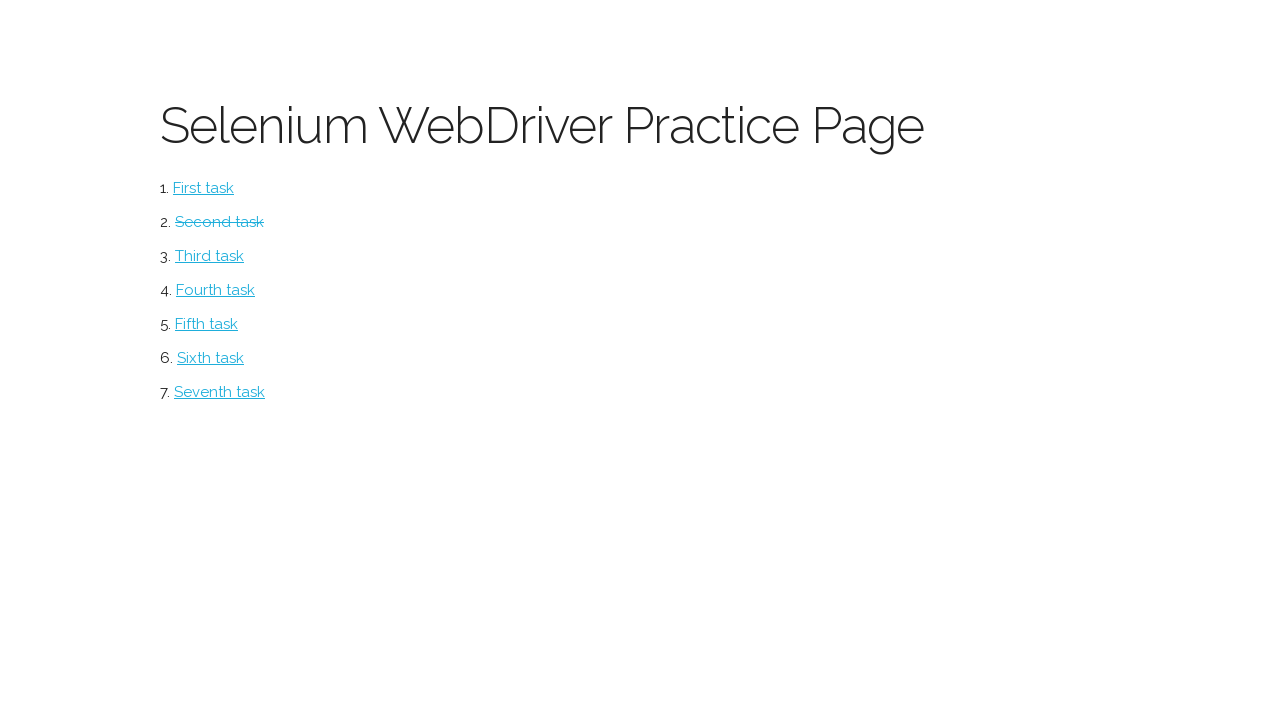